Tests the add/remove elements functionality by clicking "Add Element" button, verifying a "Delete" button appears, clicking it, and verifying the element is removed from the DOM.

Starting URL: https://practice.cydeo.com/add_remove_elements/

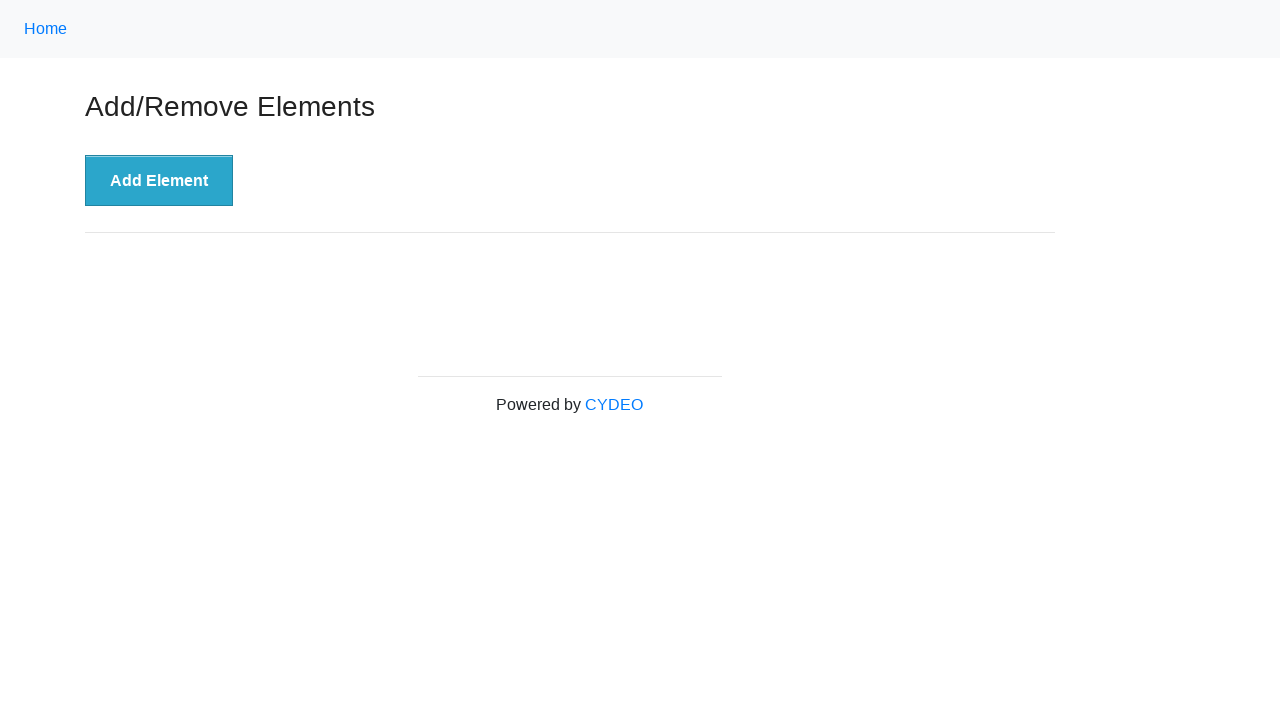

Clicked 'Add Element' button at (159, 181) on xpath=//button[.='Add Element']
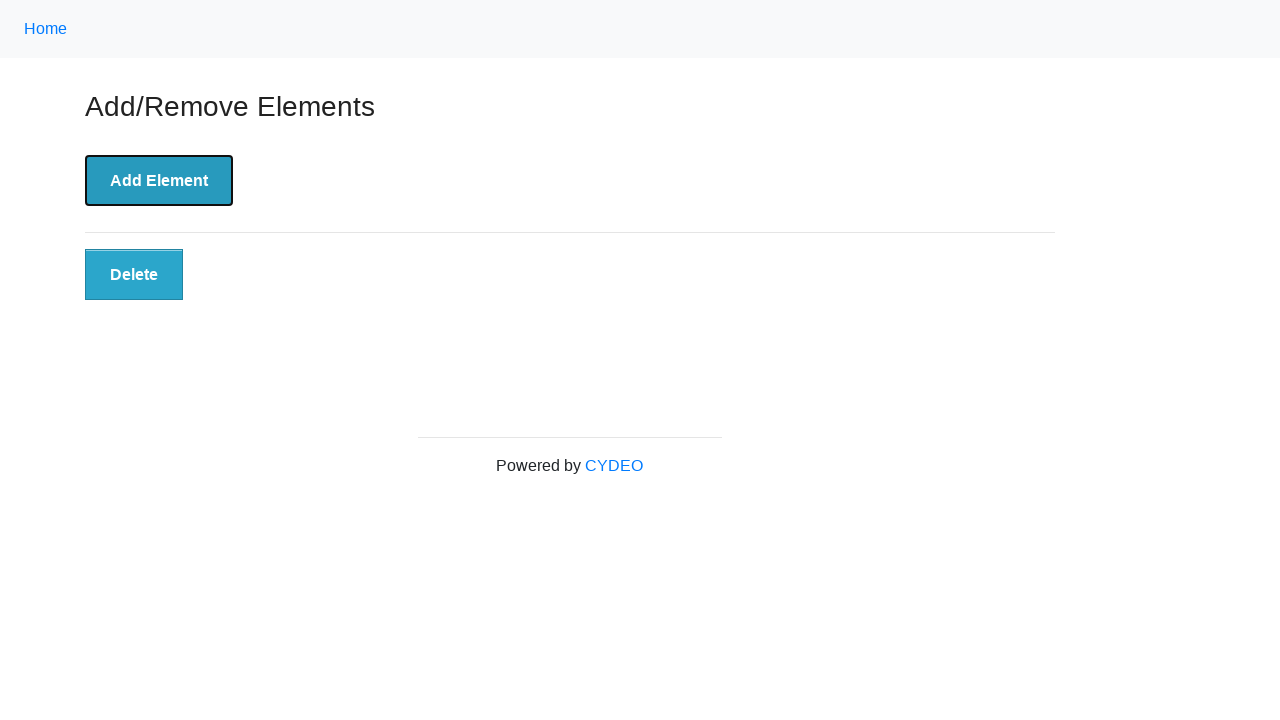

Delete button appeared and is visible
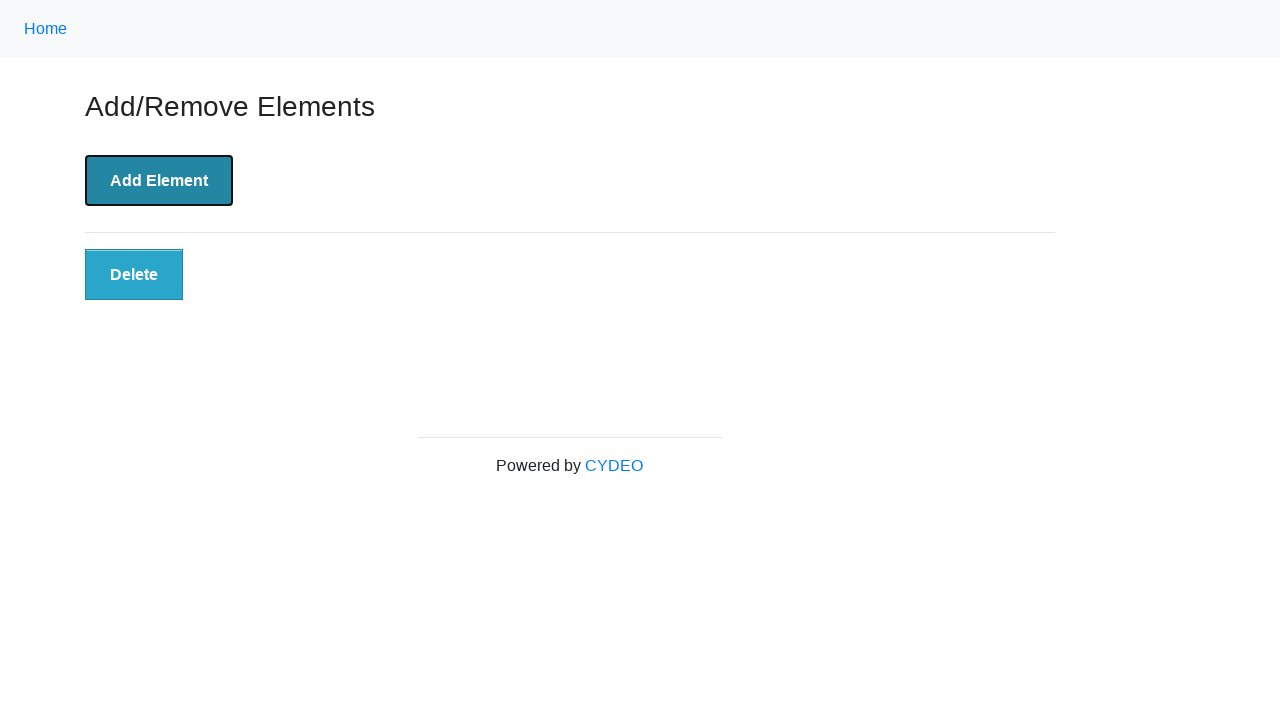

Clicked Delete button to remove the element at (134, 275) on xpath=//button[@class='added-manually']
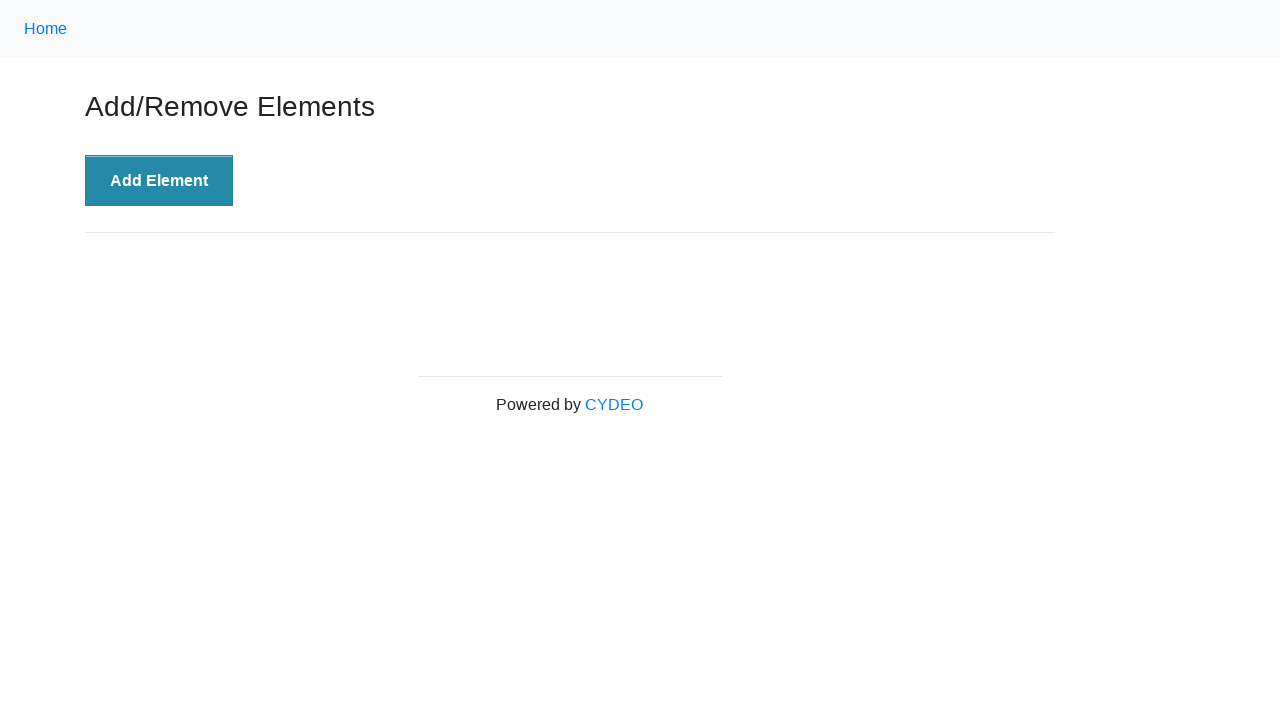

Verified the Delete button was removed from the DOM
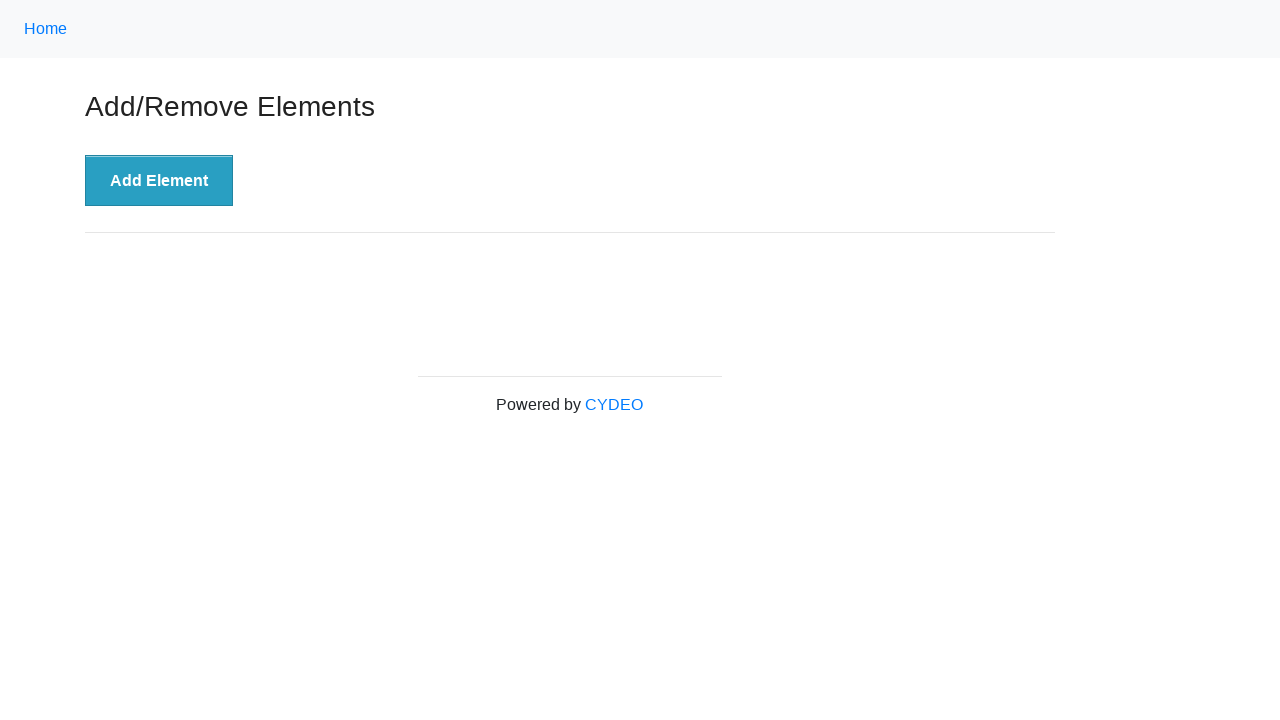

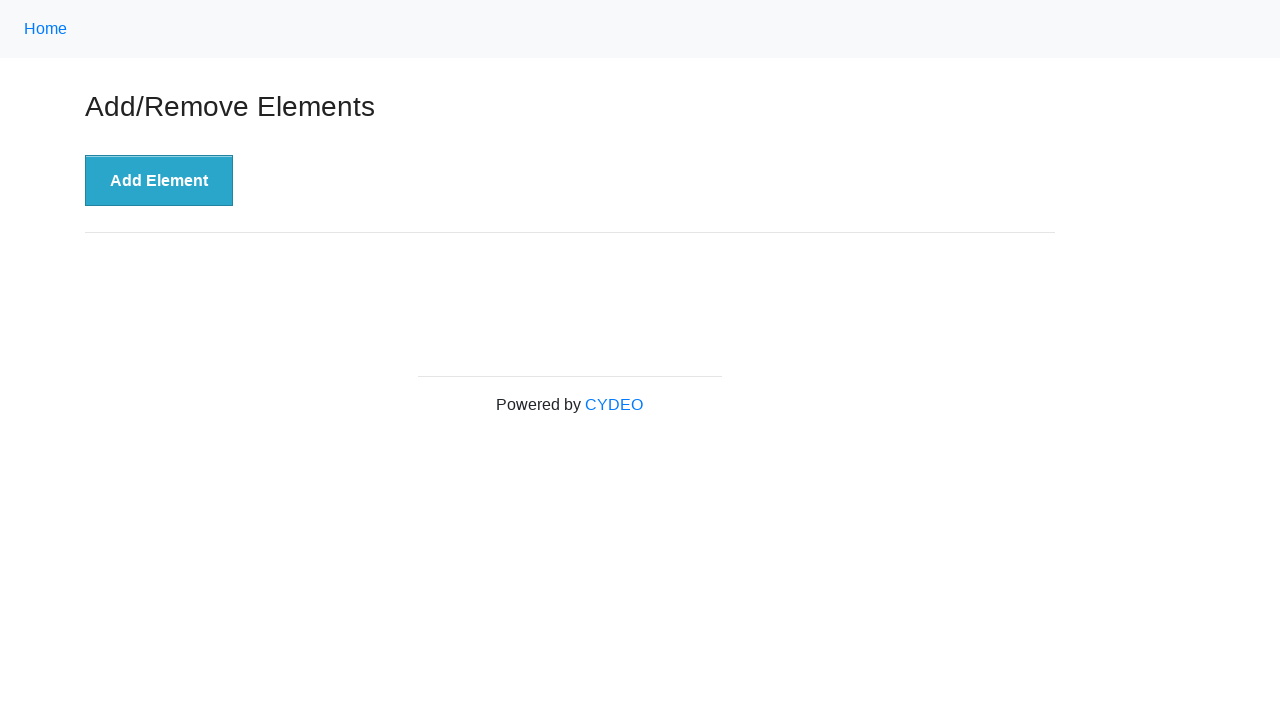